Tests a variant of the registration form to verify that certain required form fields are missing or not present on this page version.

Starting URL: http://suninjuly.github.io/registration2.html

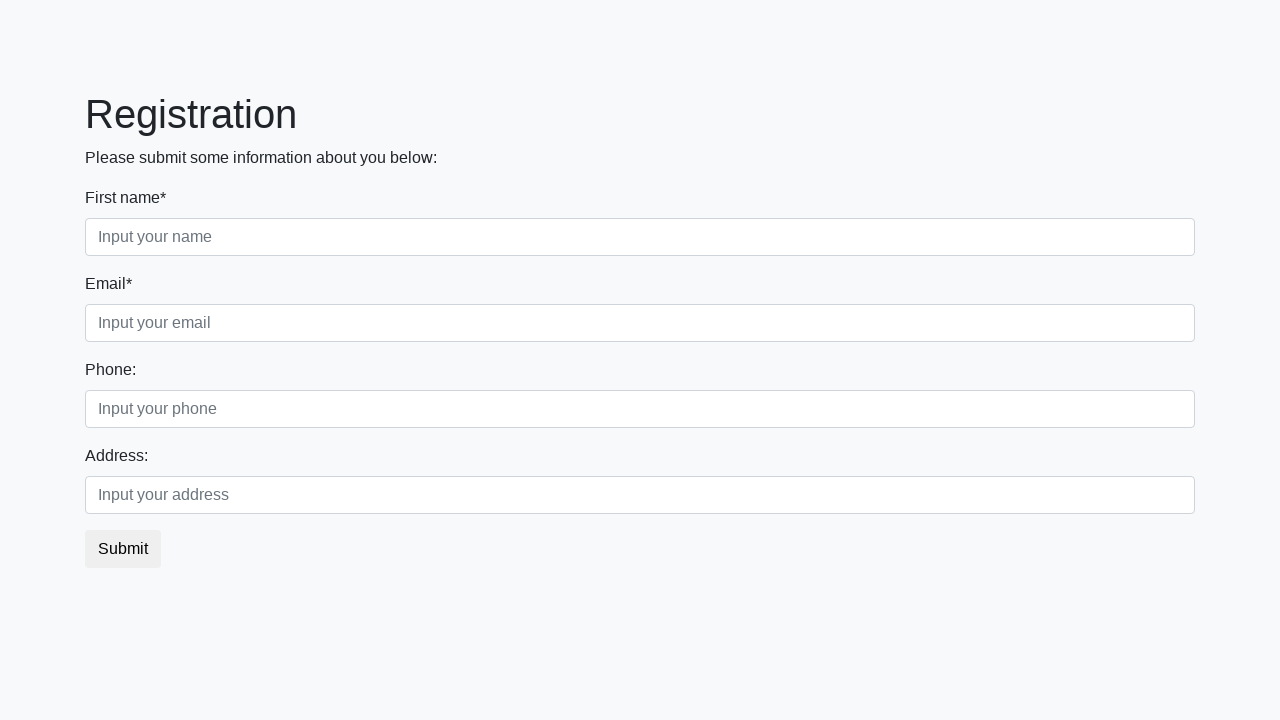

Navigated to registration form variant 2
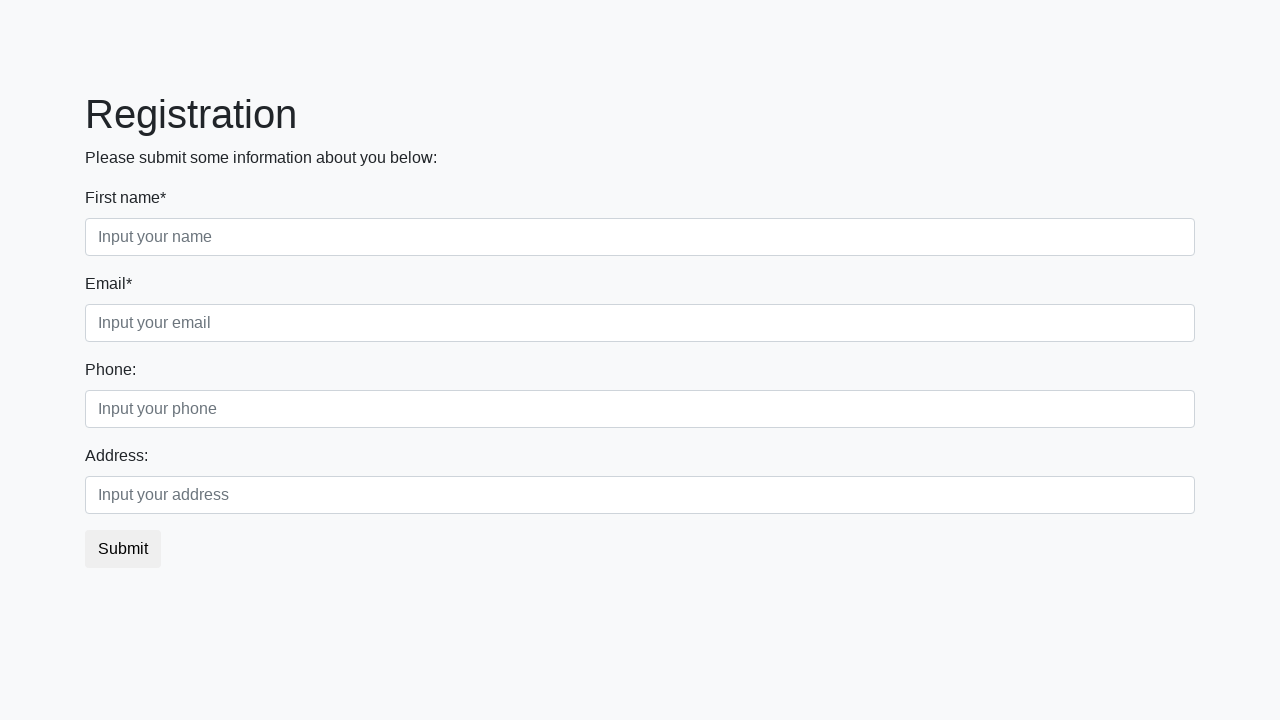

Attempted to fill first name field on .first_block input.first
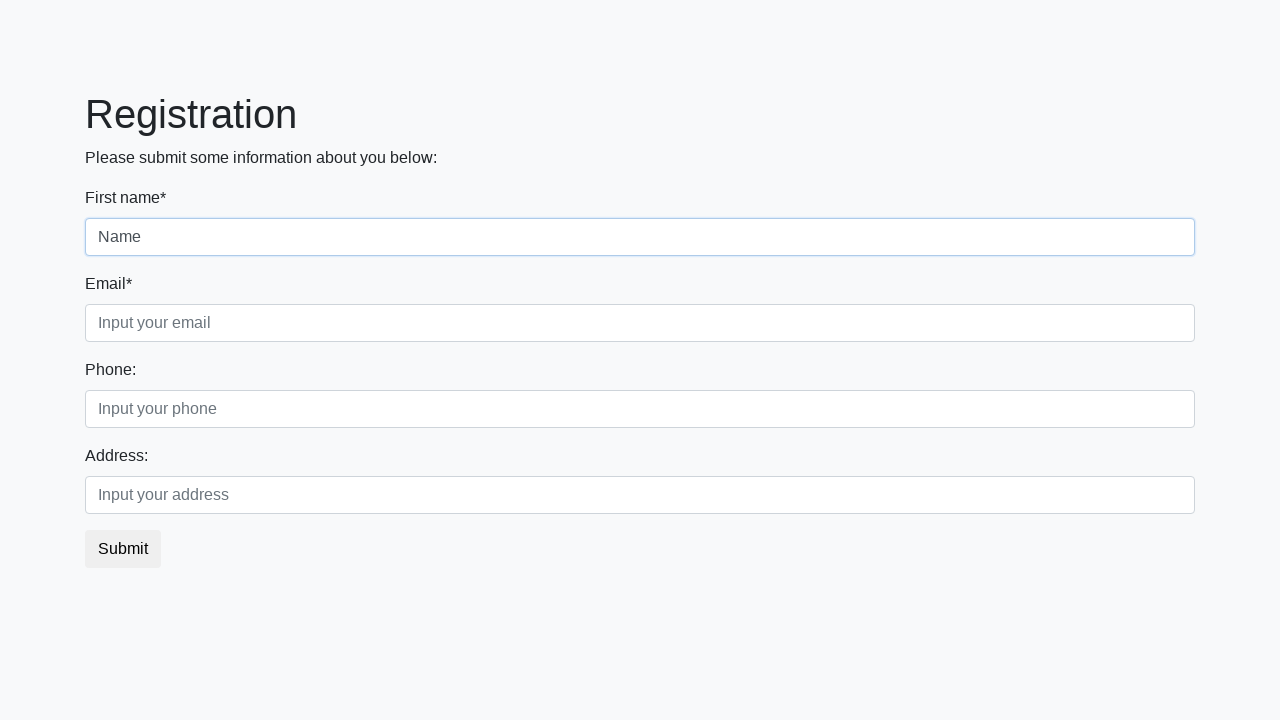

Confirmed that required form fields are missing on this variant on .first_block input.second
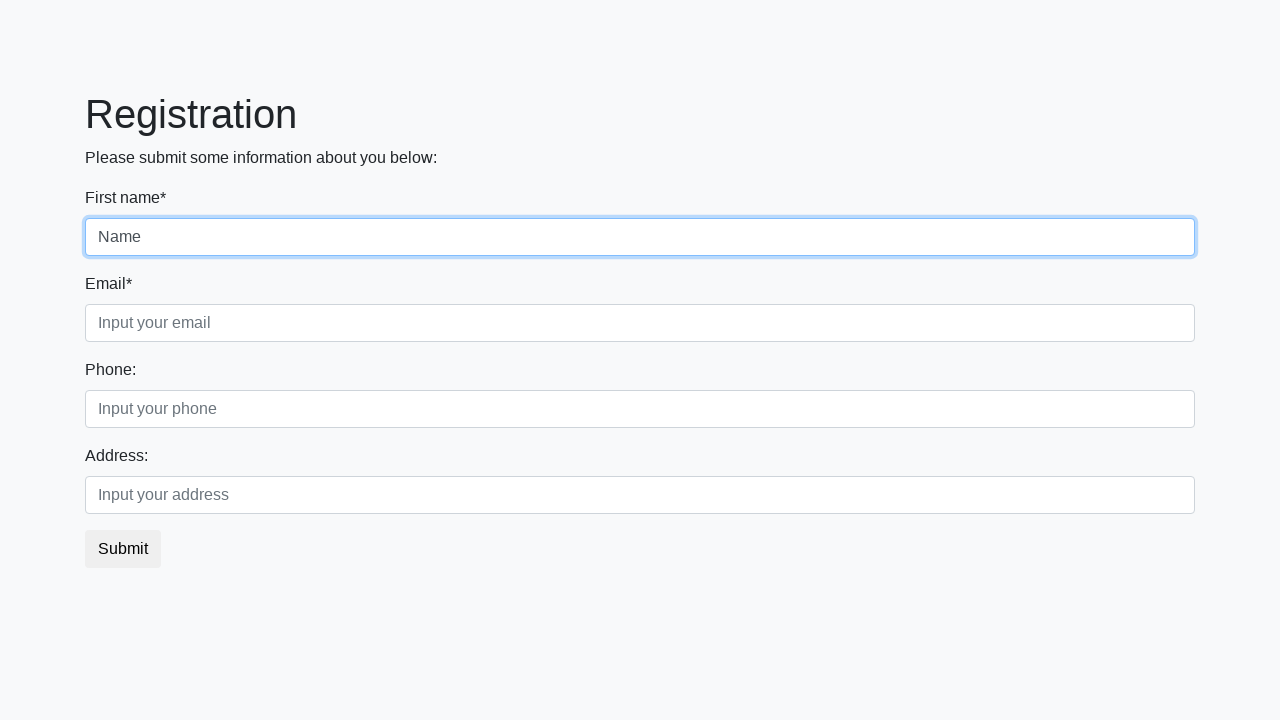

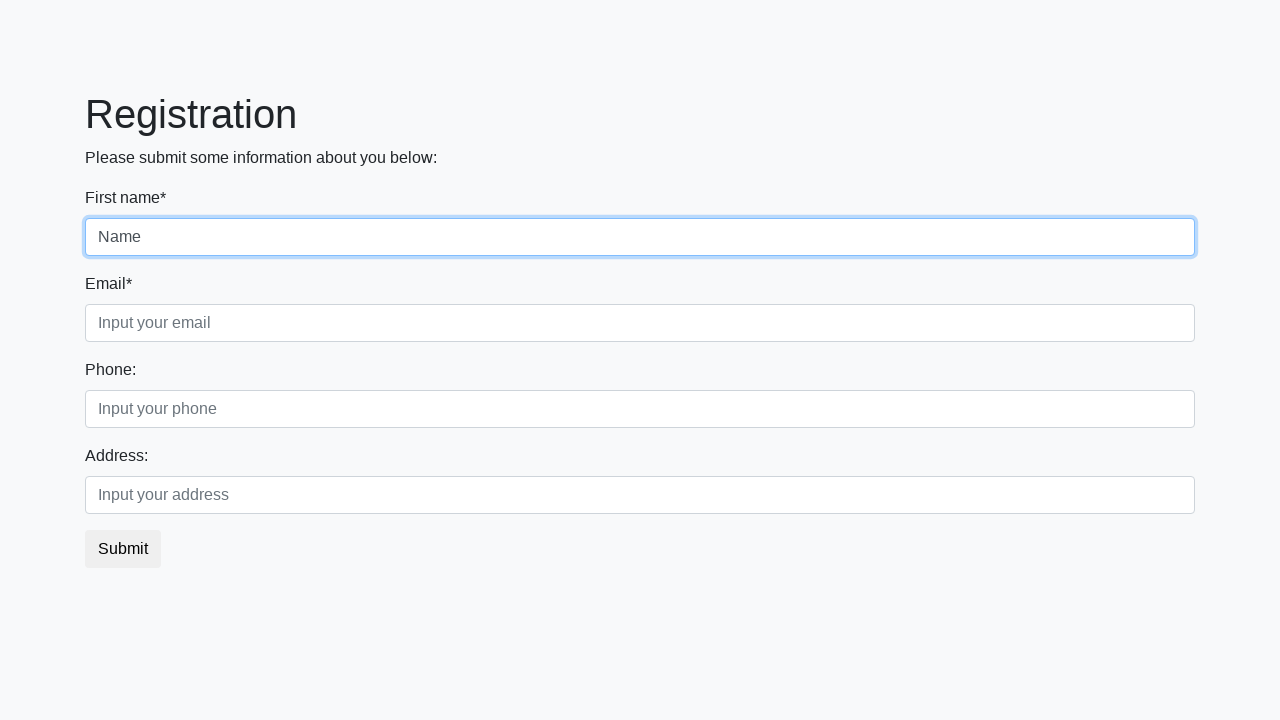